Tests opening a new tab and switching to it to verify content

Starting URL: https://demoqa.com/browser-windows

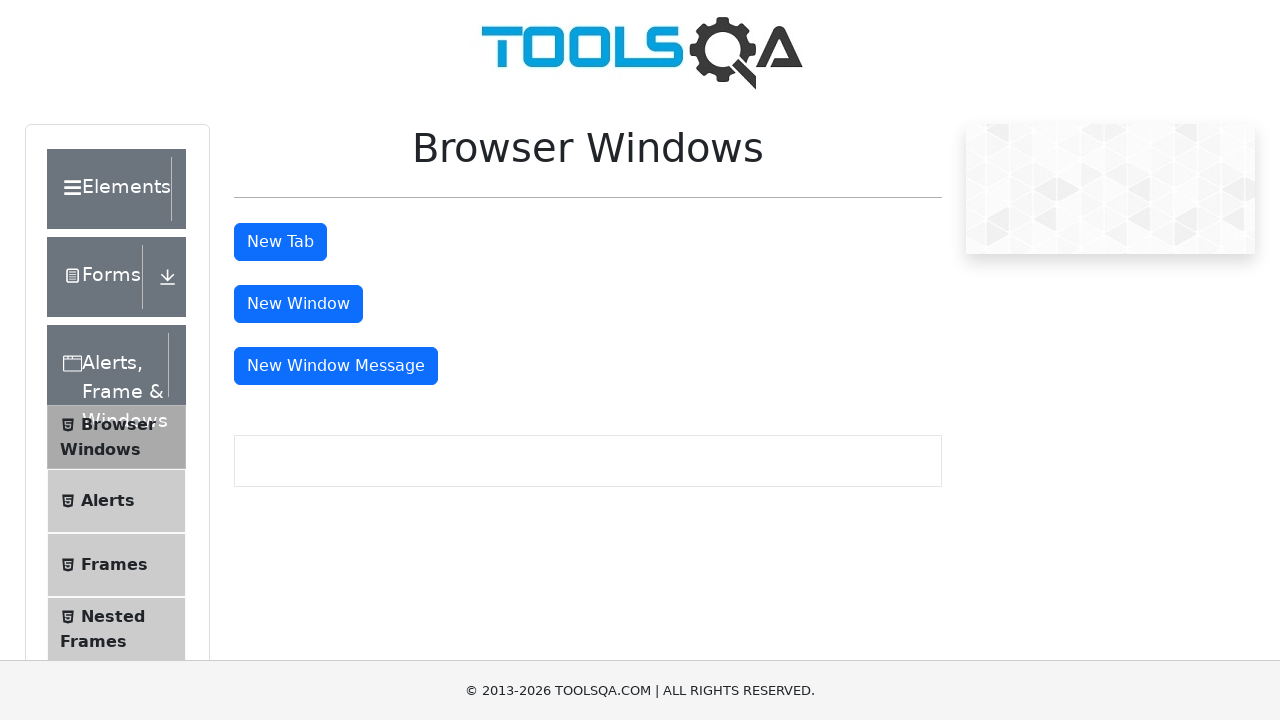

Waited 1 second for page to load
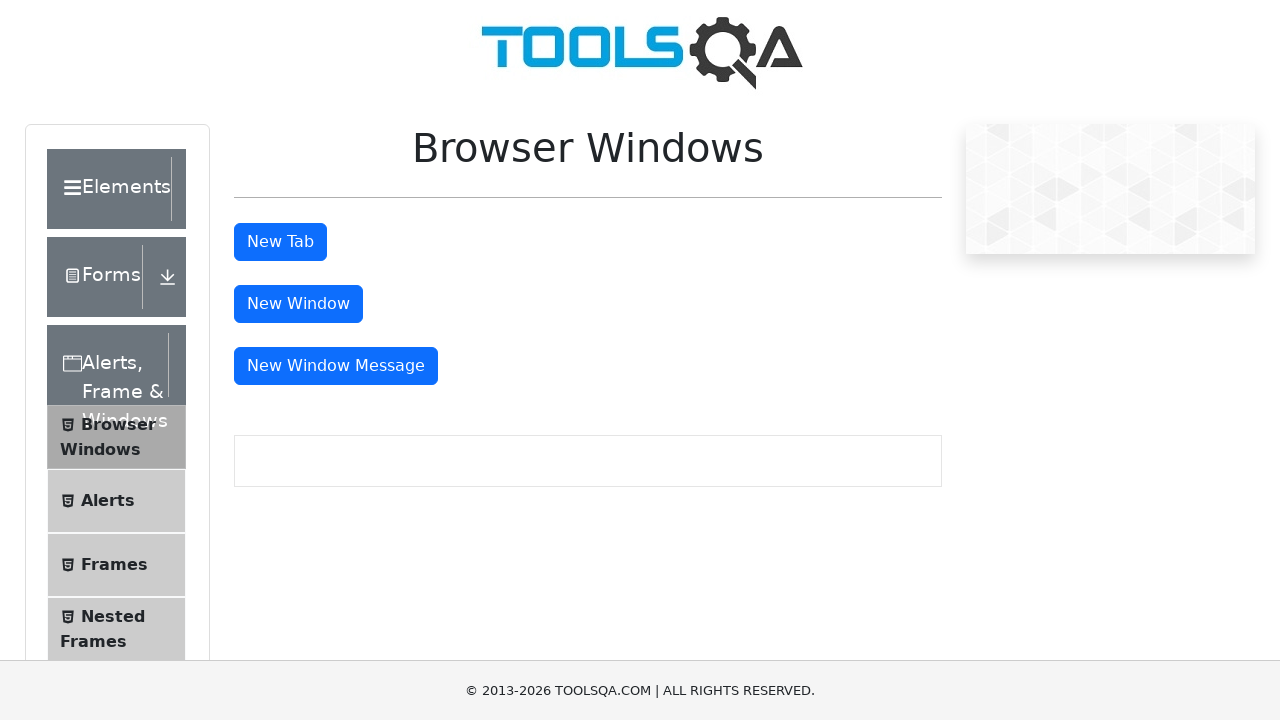

Clicked button to open new tab at (280, 242) on button#tabButton
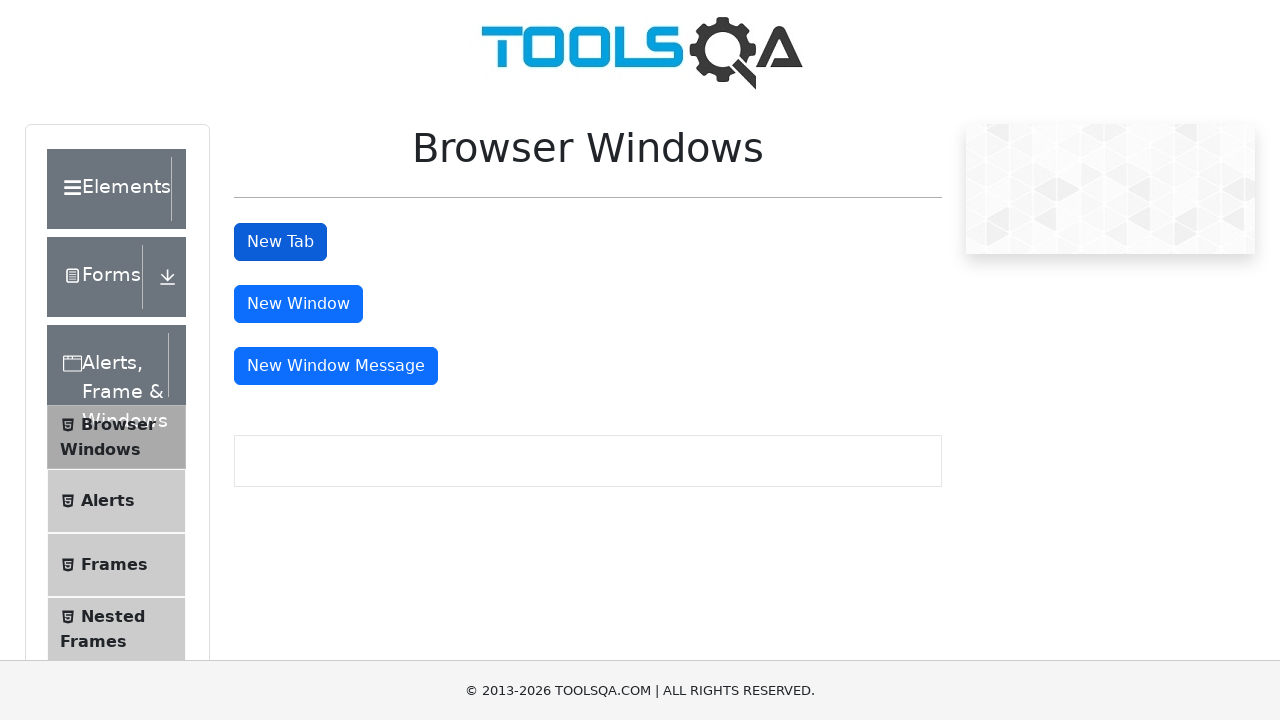

Switched to new tab
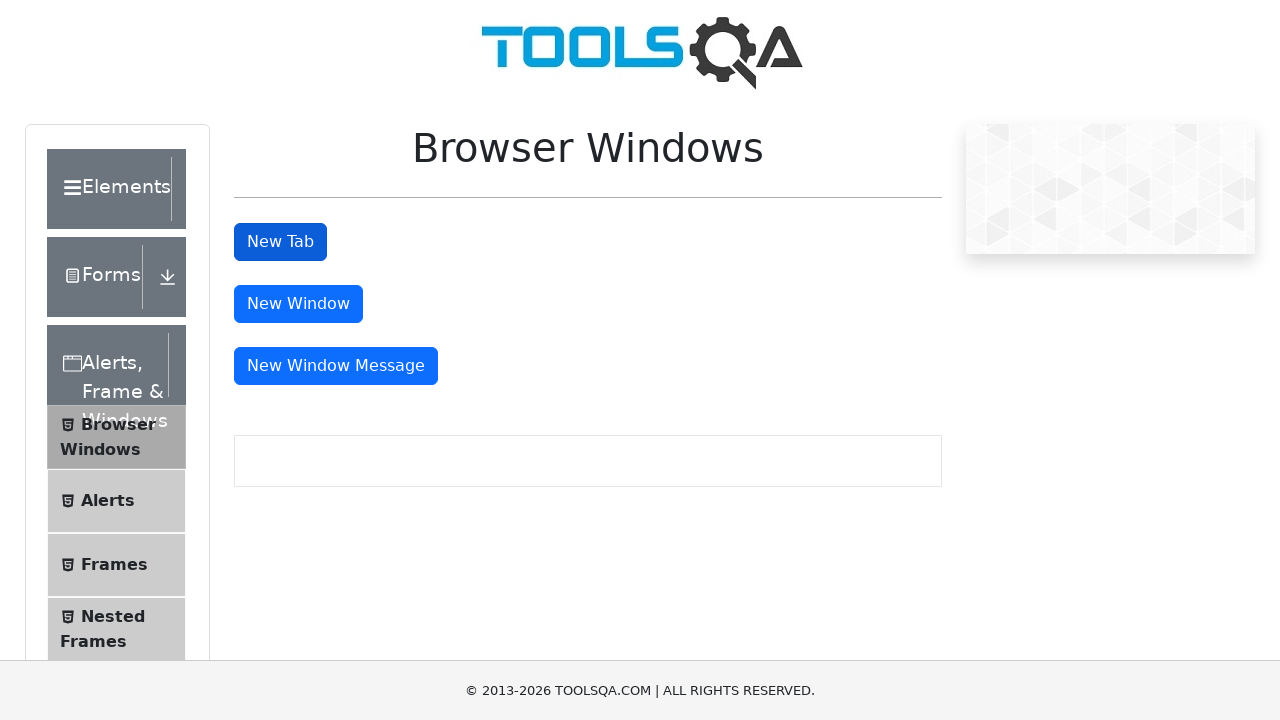

Waited for h1#sampleHeading element to be visible in new tab
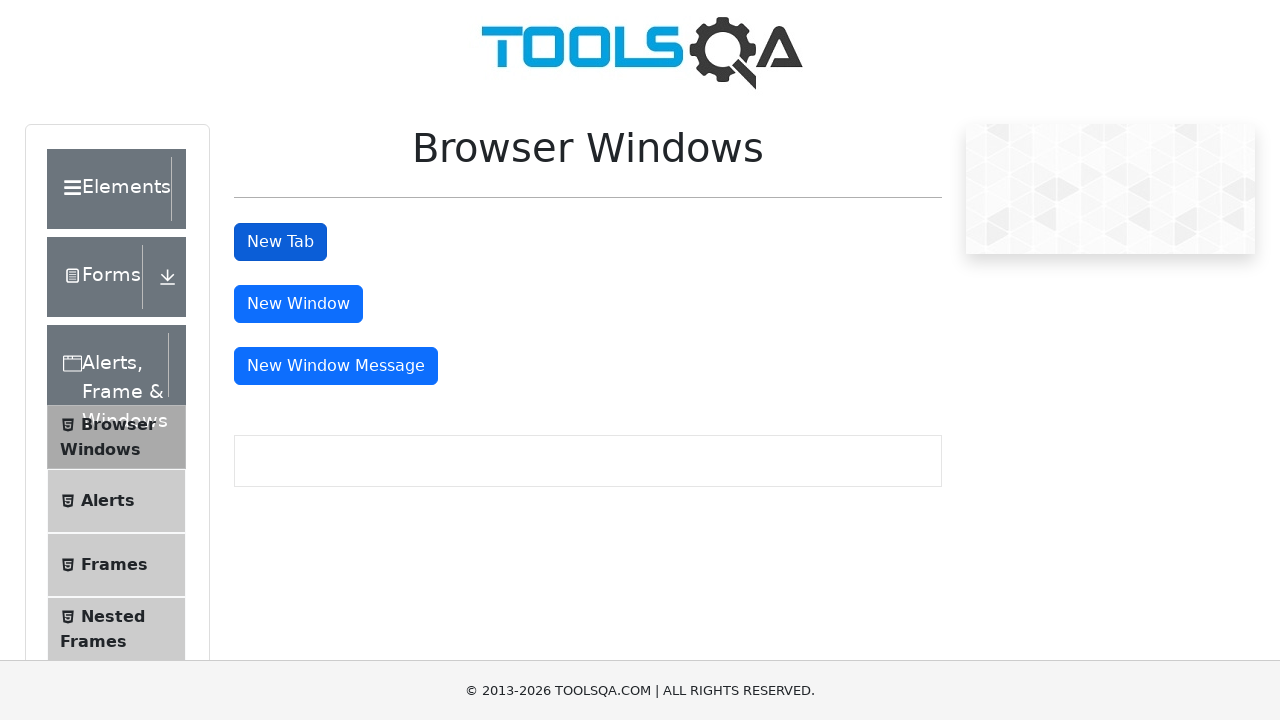

Located h1#sampleHeading element
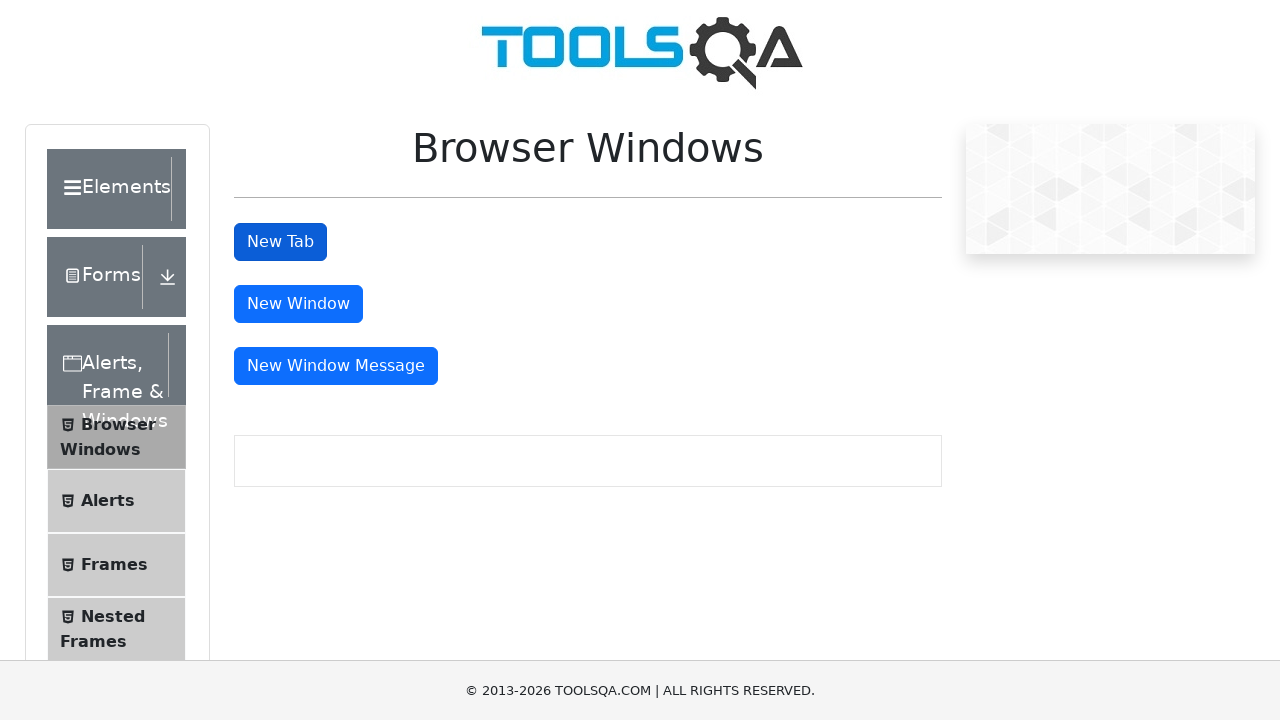

Retrieved and printed text content from heading
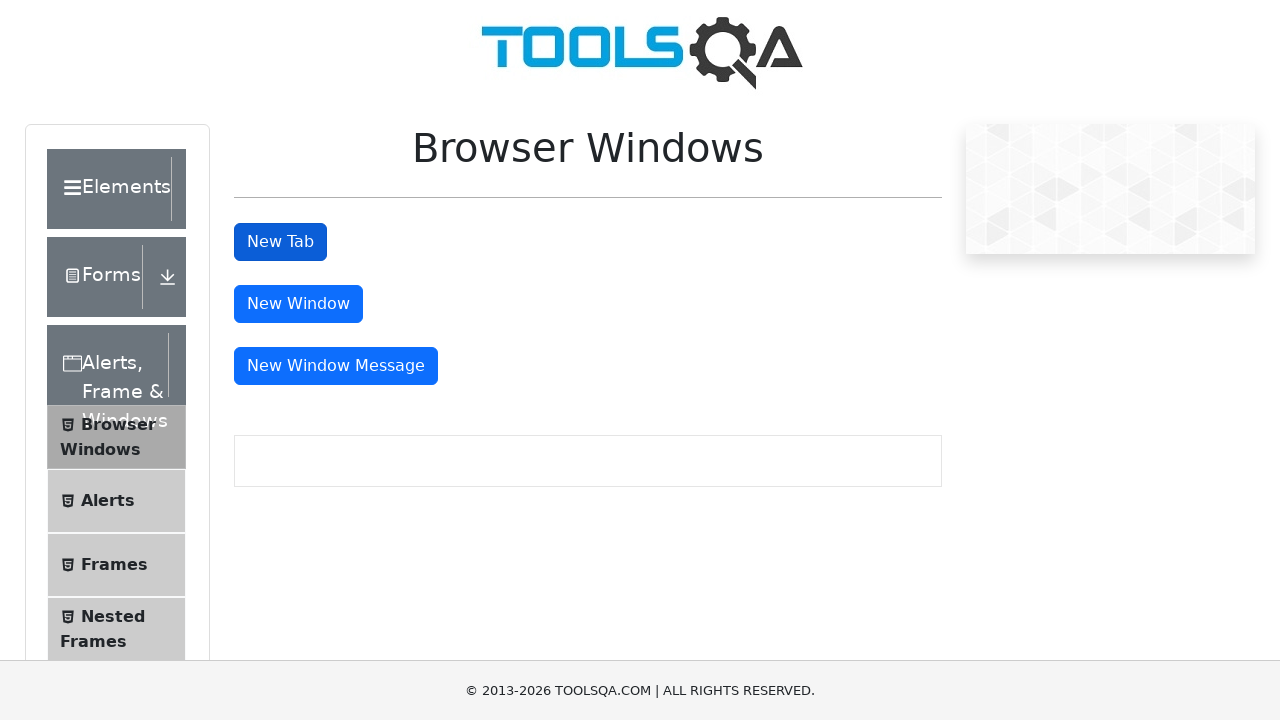

Waited 4 seconds
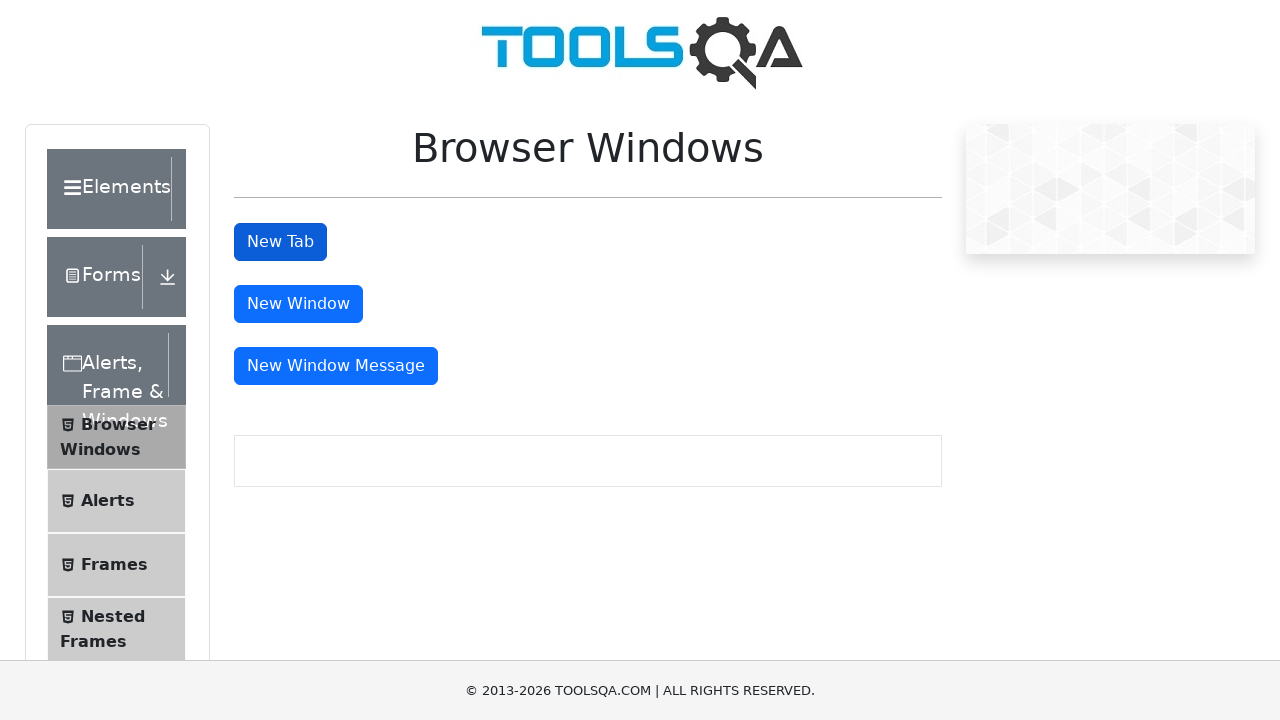

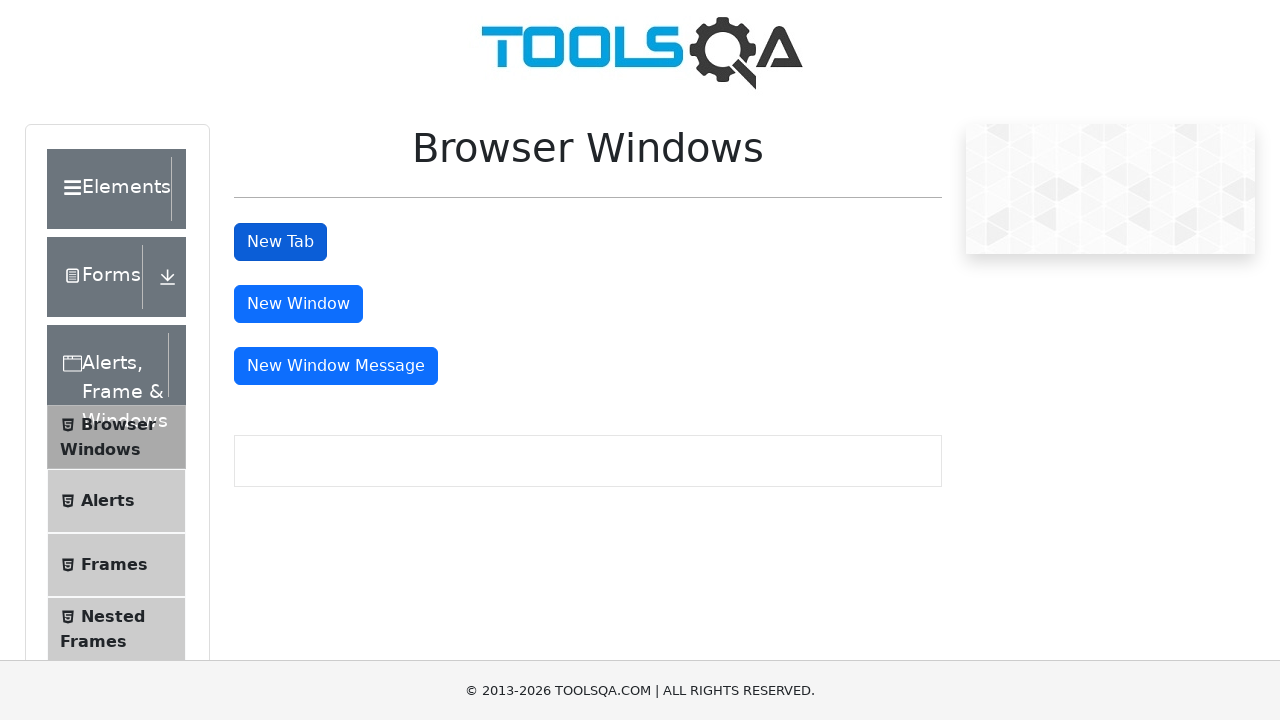